Submits an email address to the HPI Identity Leak Checker service to check if the email has been involved in data breaches. The script fills in the email field and submits the form.

Starting URL: https://sec.hpi.de/ilc/?lang=de

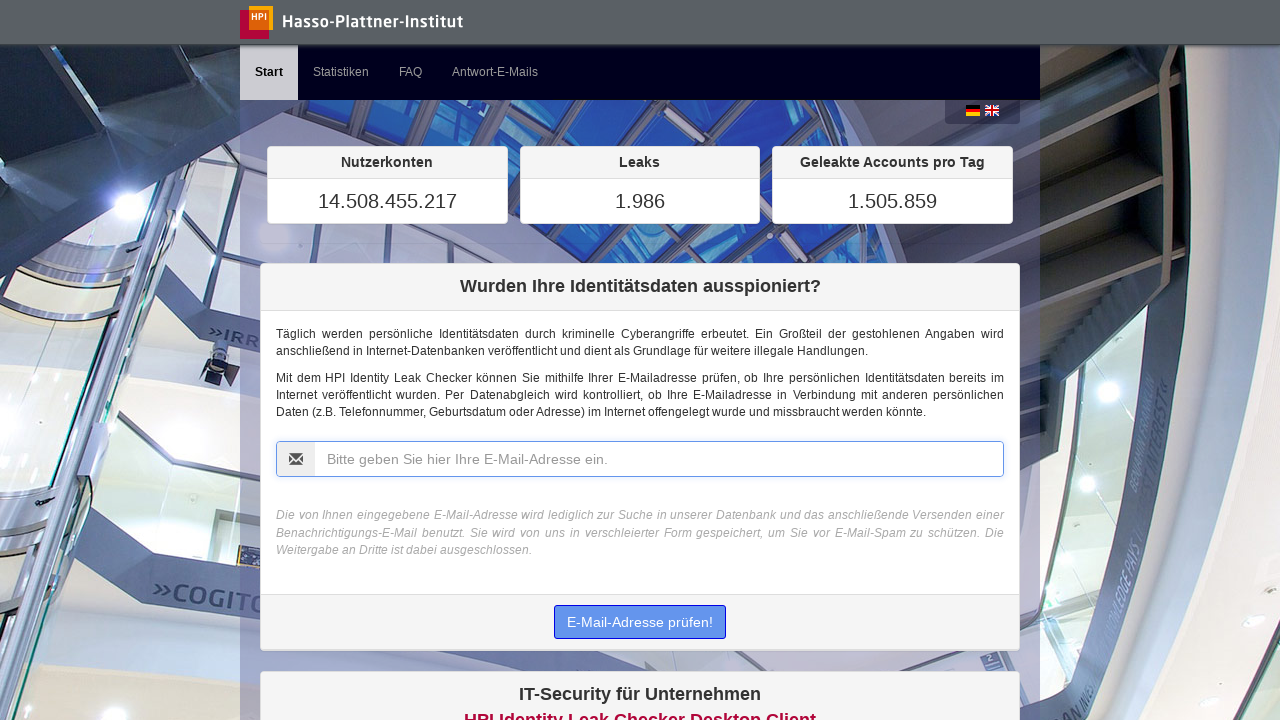

Filled email field with 'sample.tester@example.com' on input[name='email']
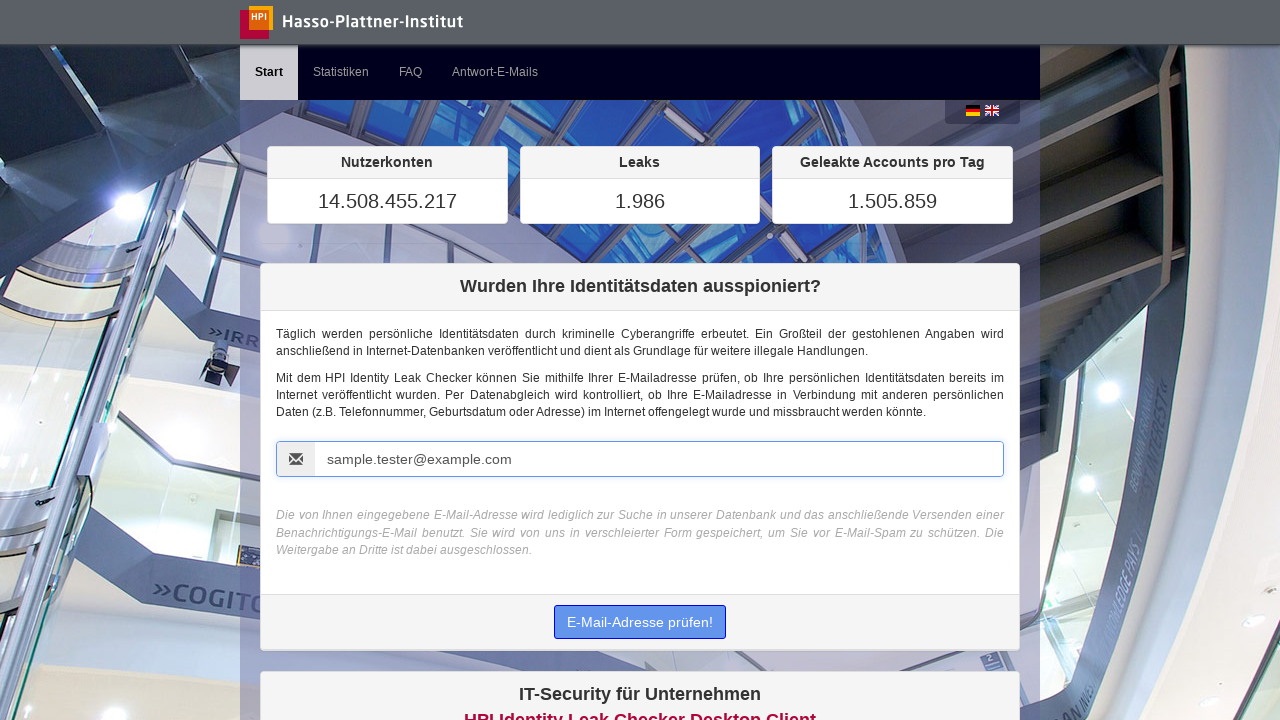

Submitted form by pressing Enter on email field on input[name='email']
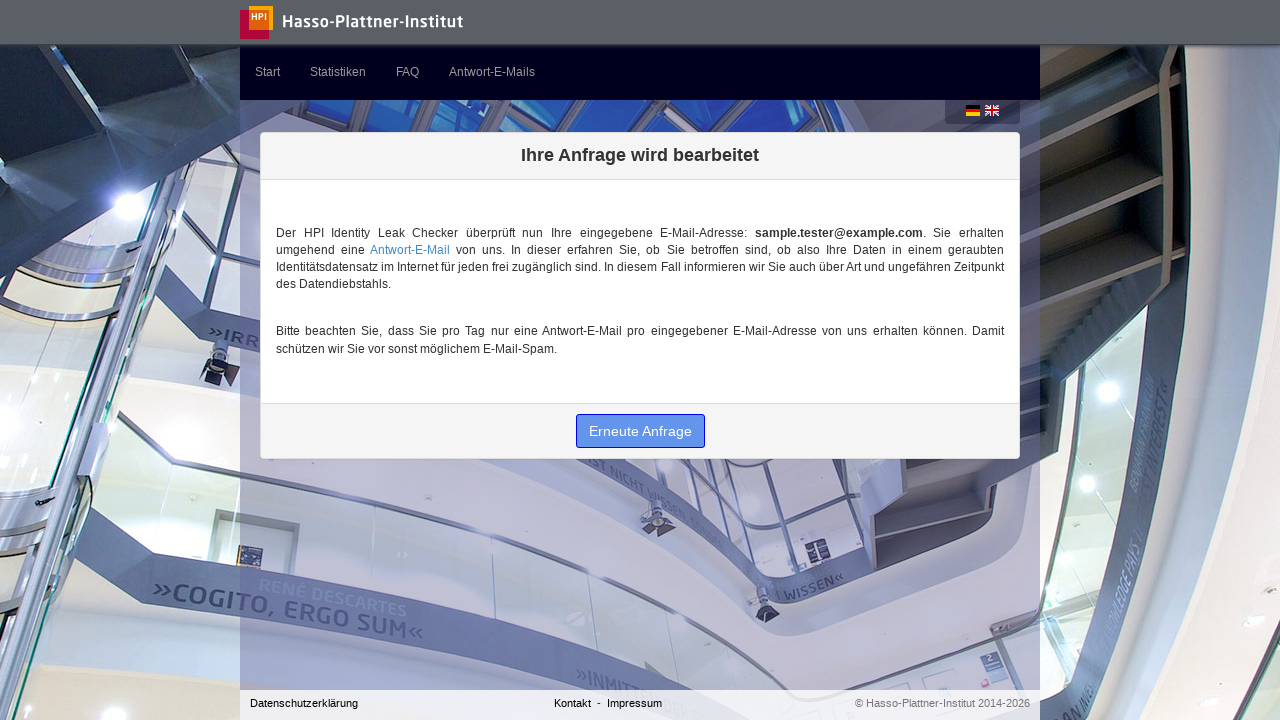

Waited for network to become idle and results to load
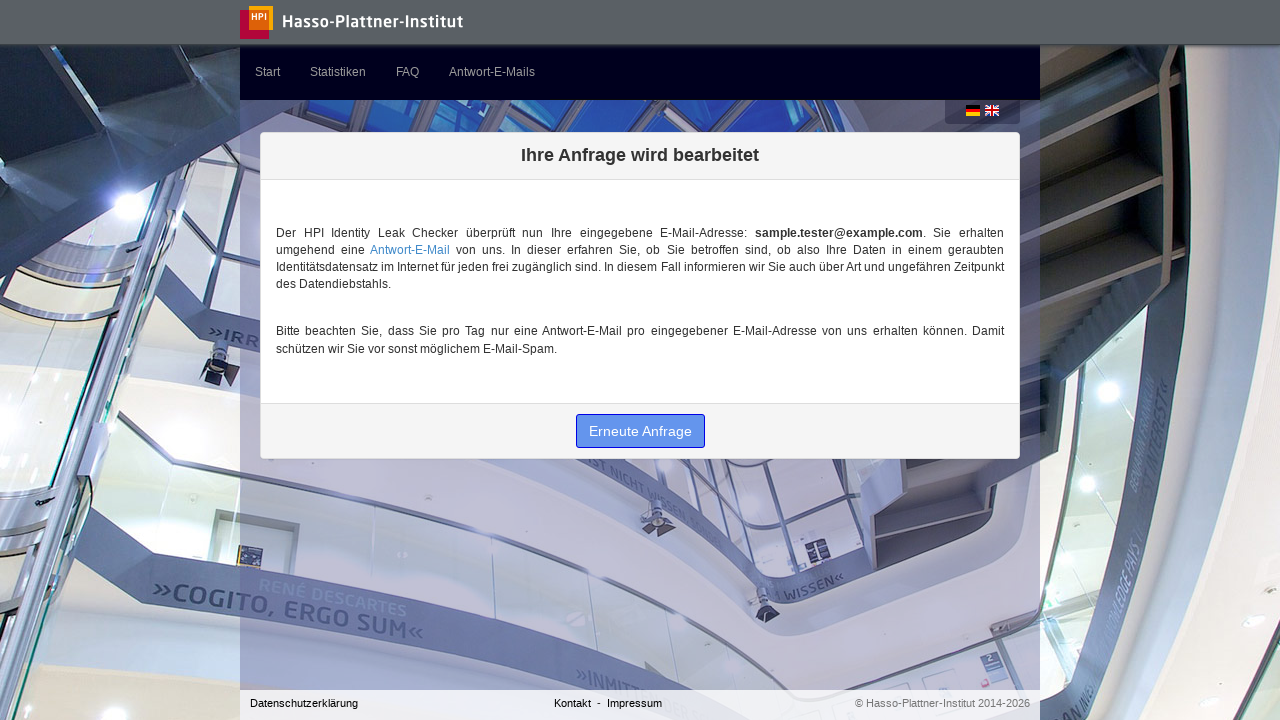

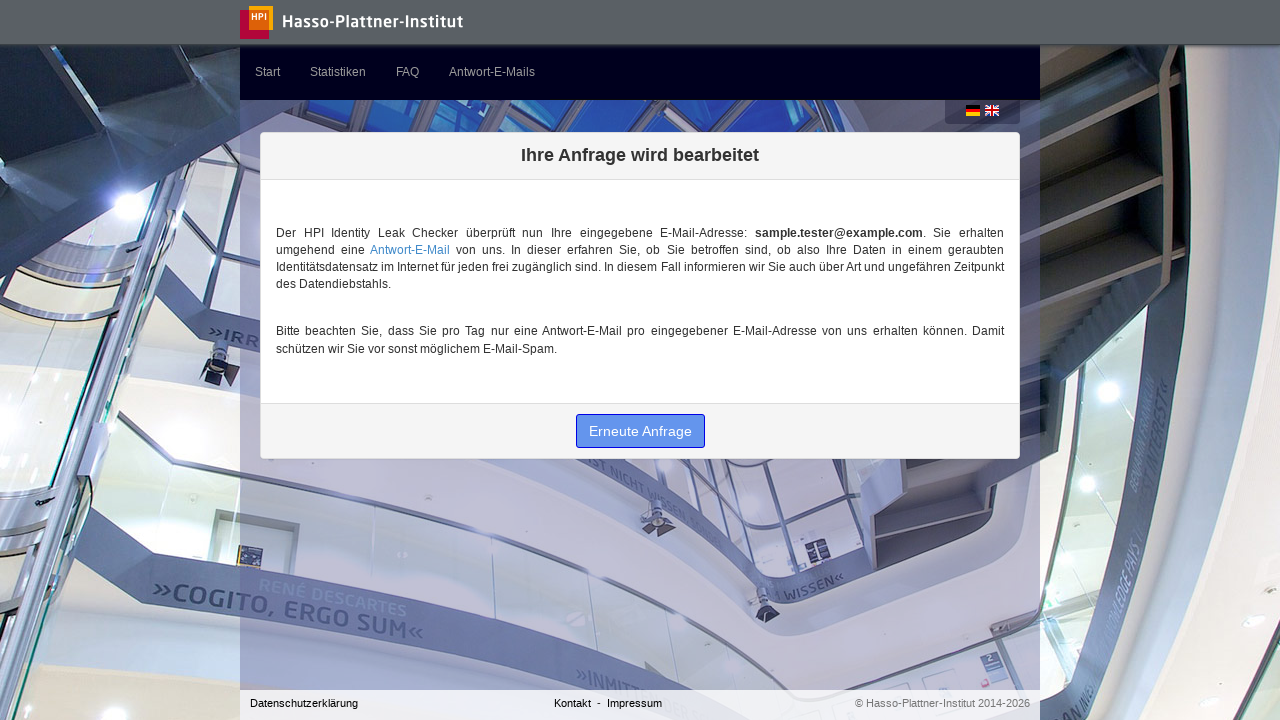